Tests filter() locator API by navigating to HTML Elements page and filtering elements by text content

Starting URL: https://www.techglobal-training.com/frontend

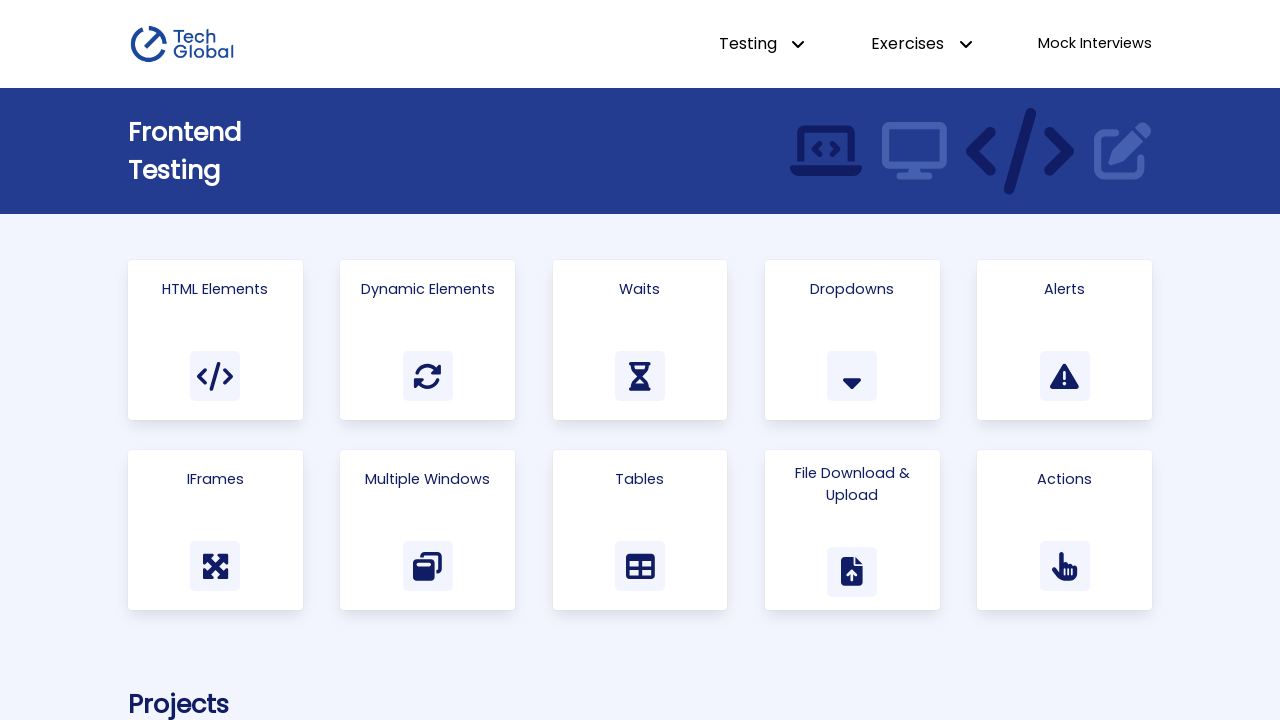

Clicked on HTML Elements link at (215, 340) on internal:role=link[name="Html Elements"i]
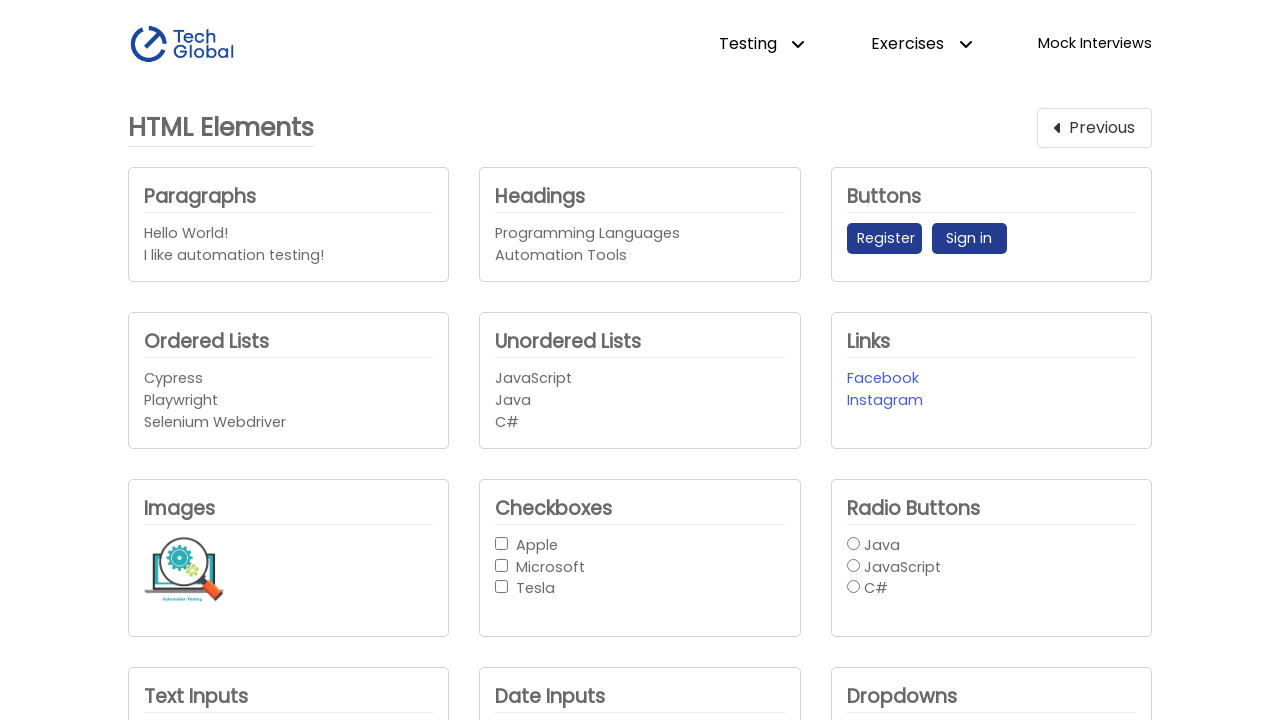

HTML Elements page loaded and paragraph elements are visible
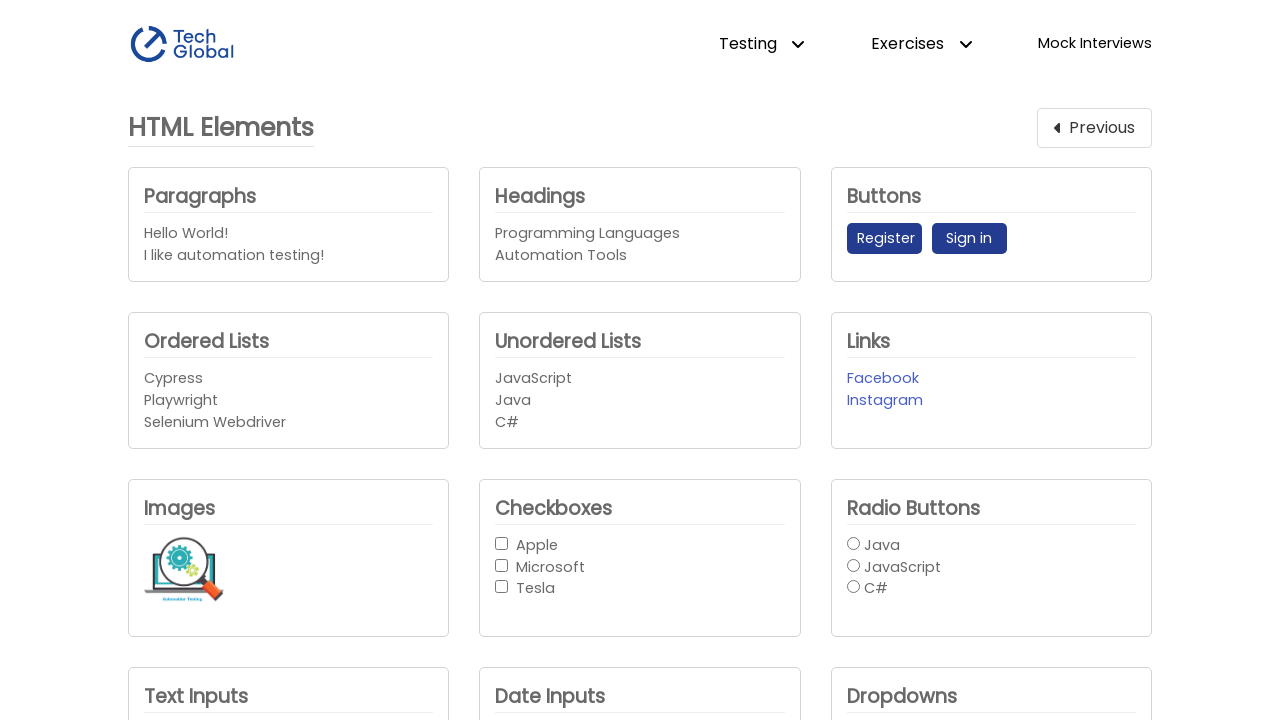

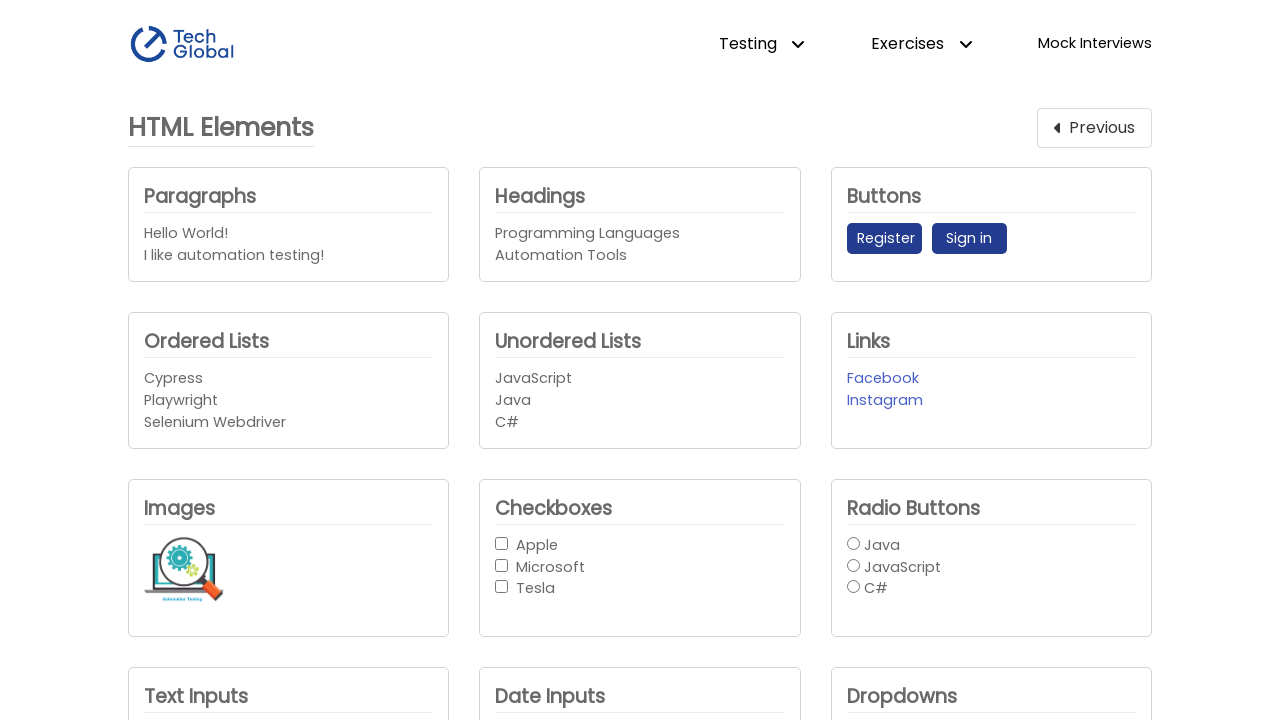